Tests JavaScript alert handling by clicking a button to trigger an alert and accepting it

Starting URL: http://the-internet.herokuapp.com/javascript_alerts

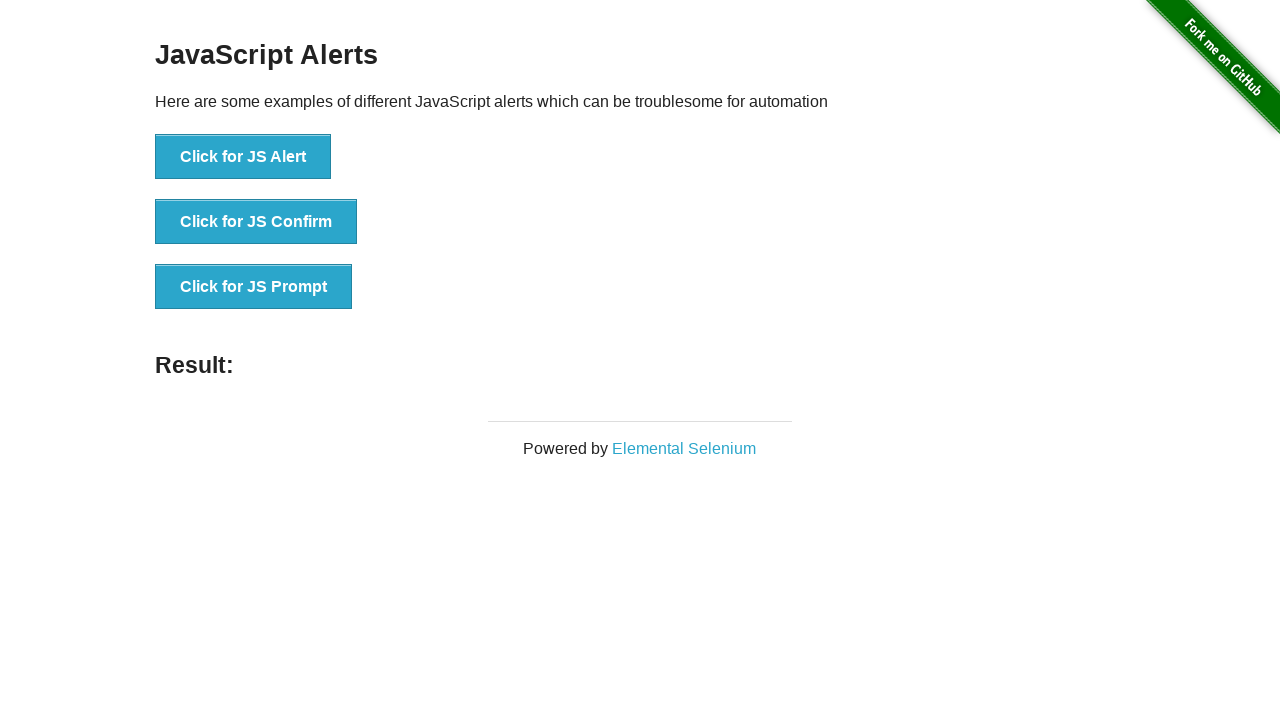

Clicked button to trigger JavaScript alert at (243, 157) on xpath=//*[@id="content"]/div/ul/li[1]/button
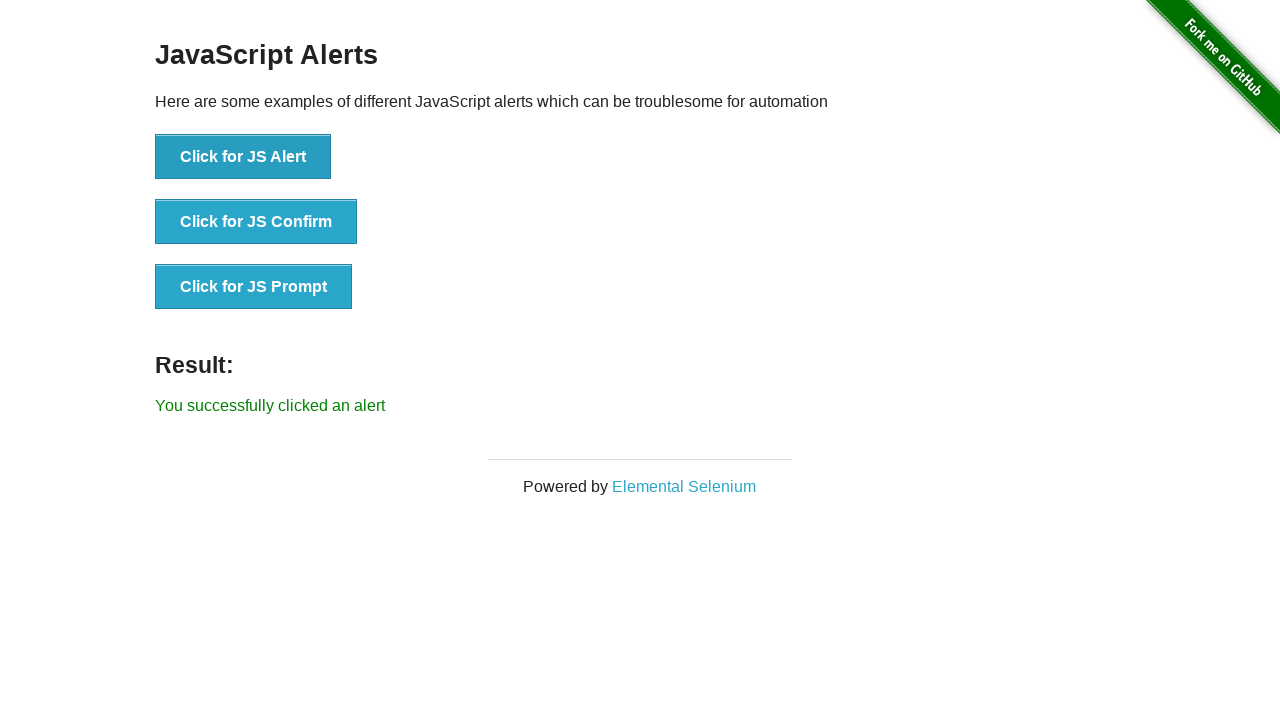

Set up dialog handler to accept alerts
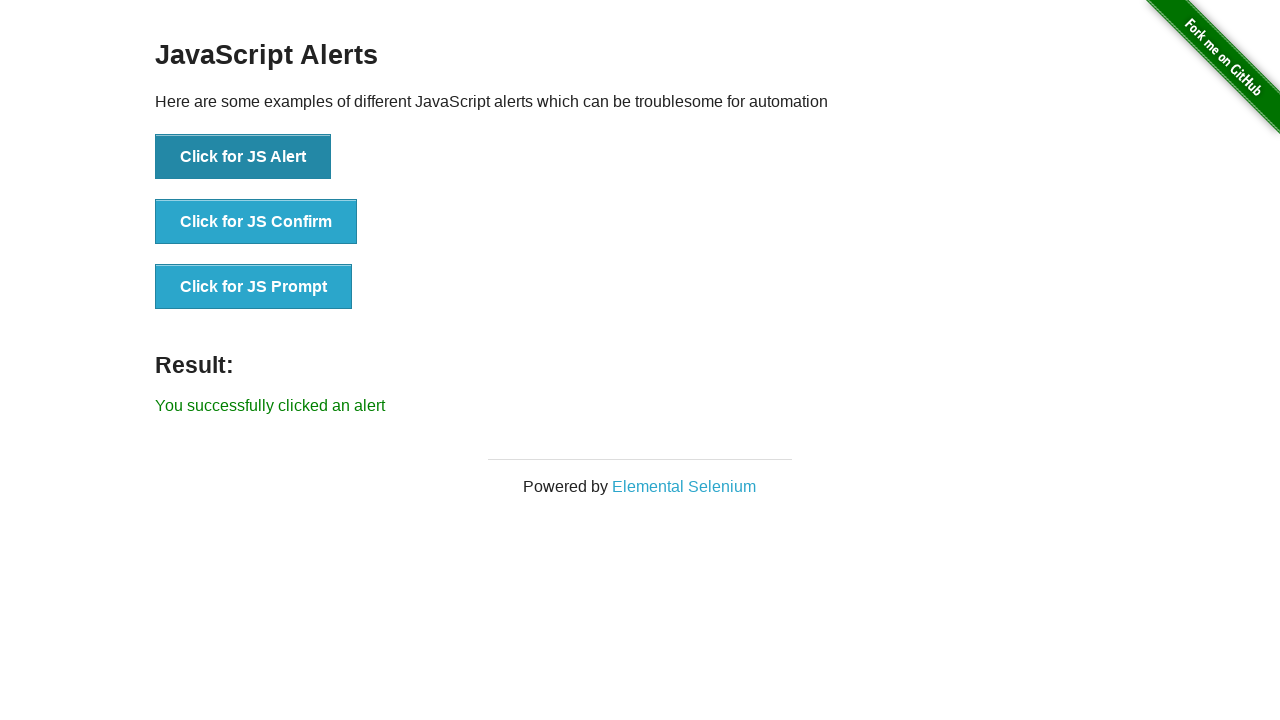

Clicked button to trigger alert and handler accepted it at (243, 157) on xpath=//*[@id="content"]/div/ul/li[1]/button
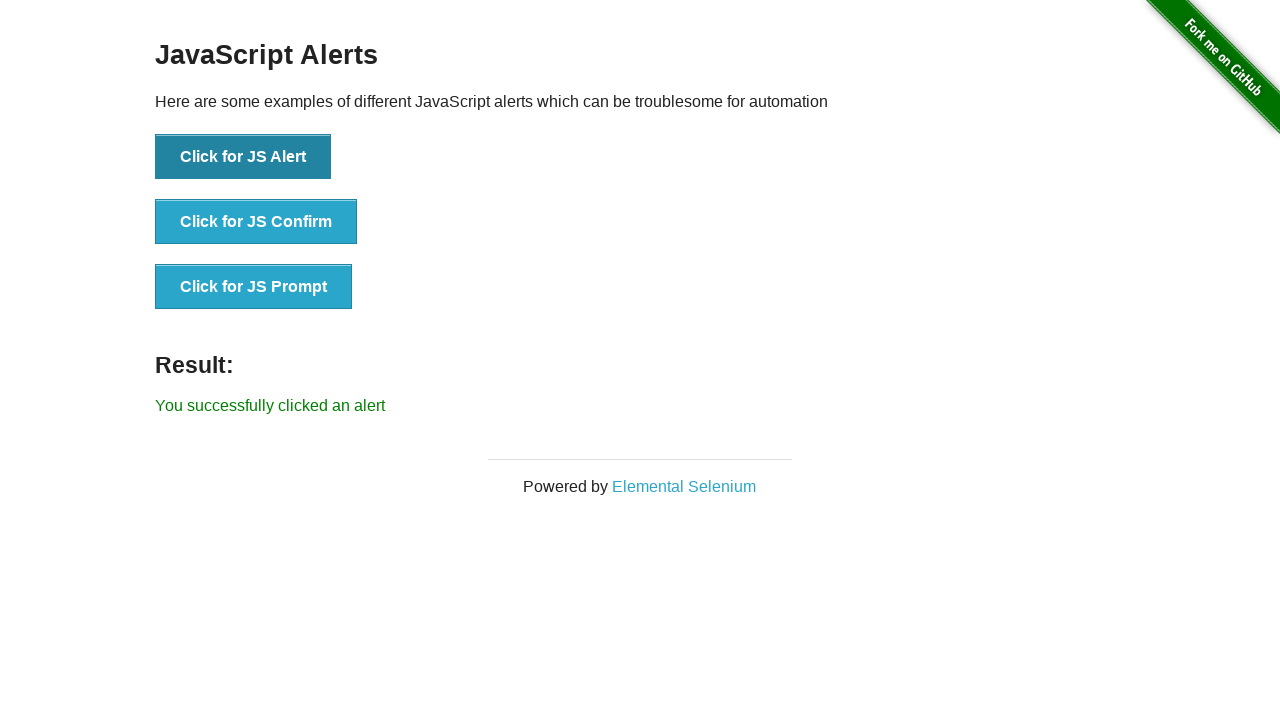

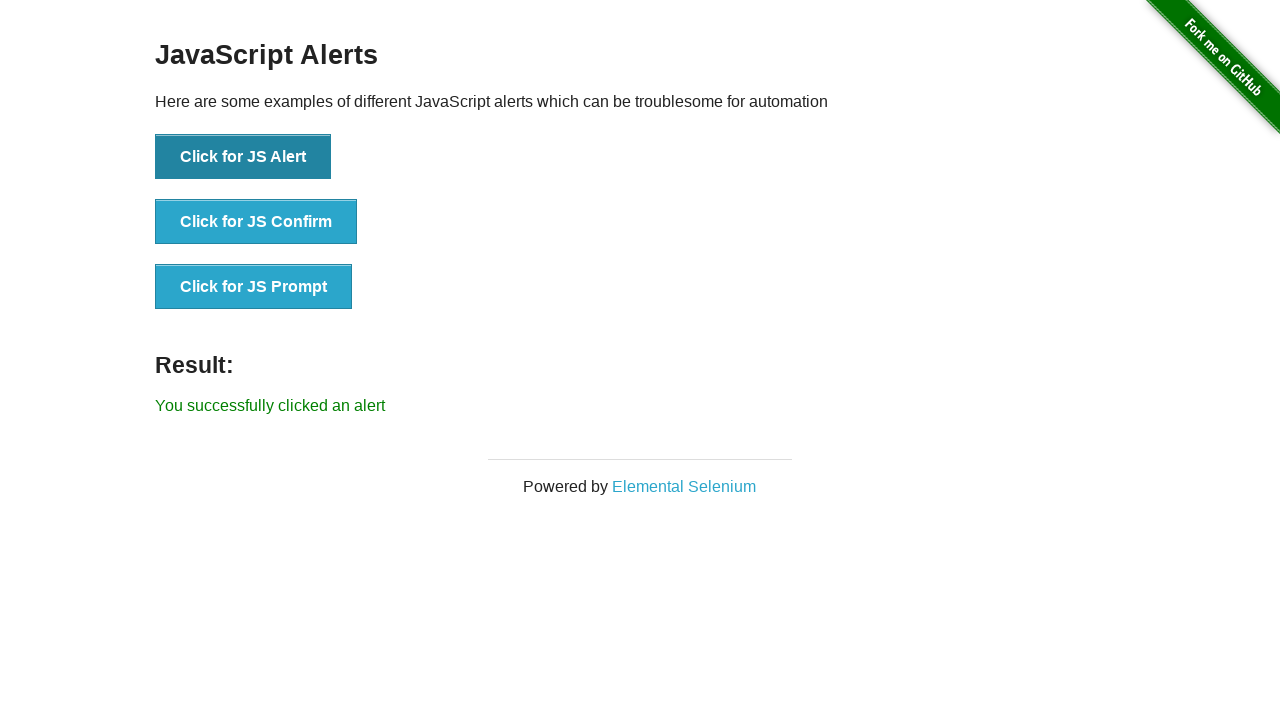